Tests interaction with a dynamic properties page by waiting for and clicking a button that becomes visible after a delay

Starting URL: https://demoqa.com/dynamic-properties

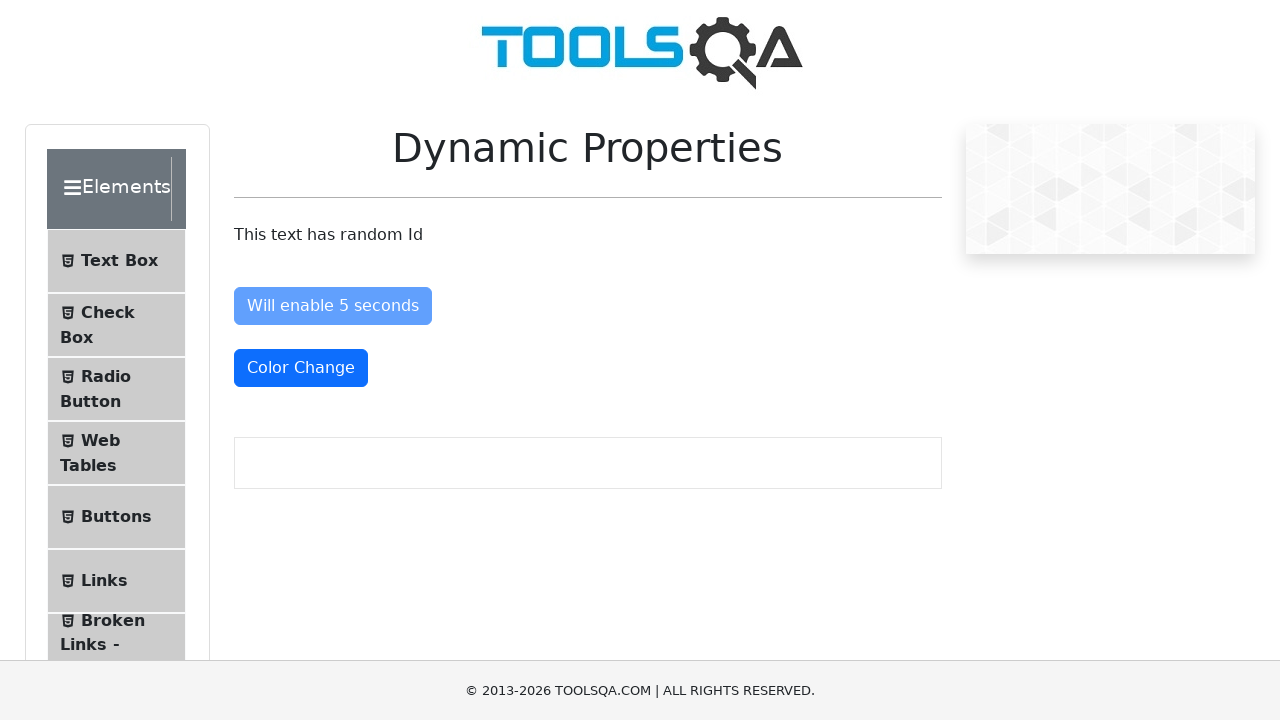

Navigated to dynamic properties test page
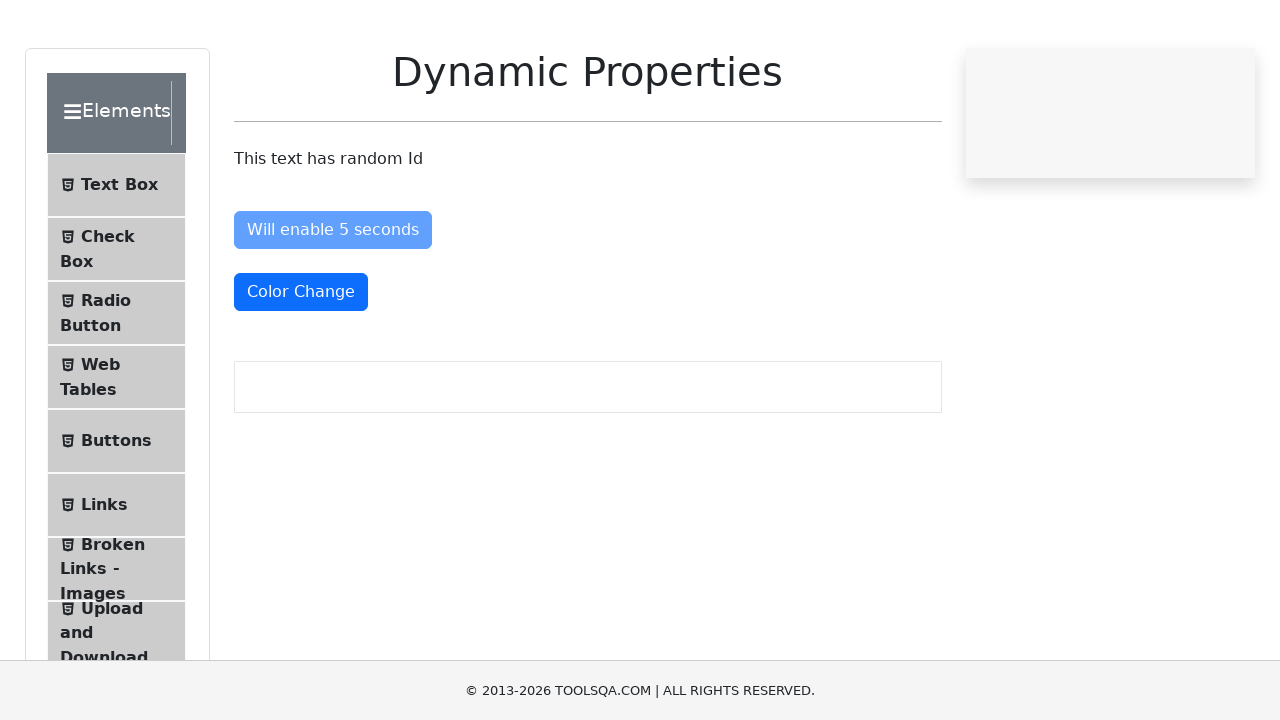

Waited for 'Visible After' button to become visible
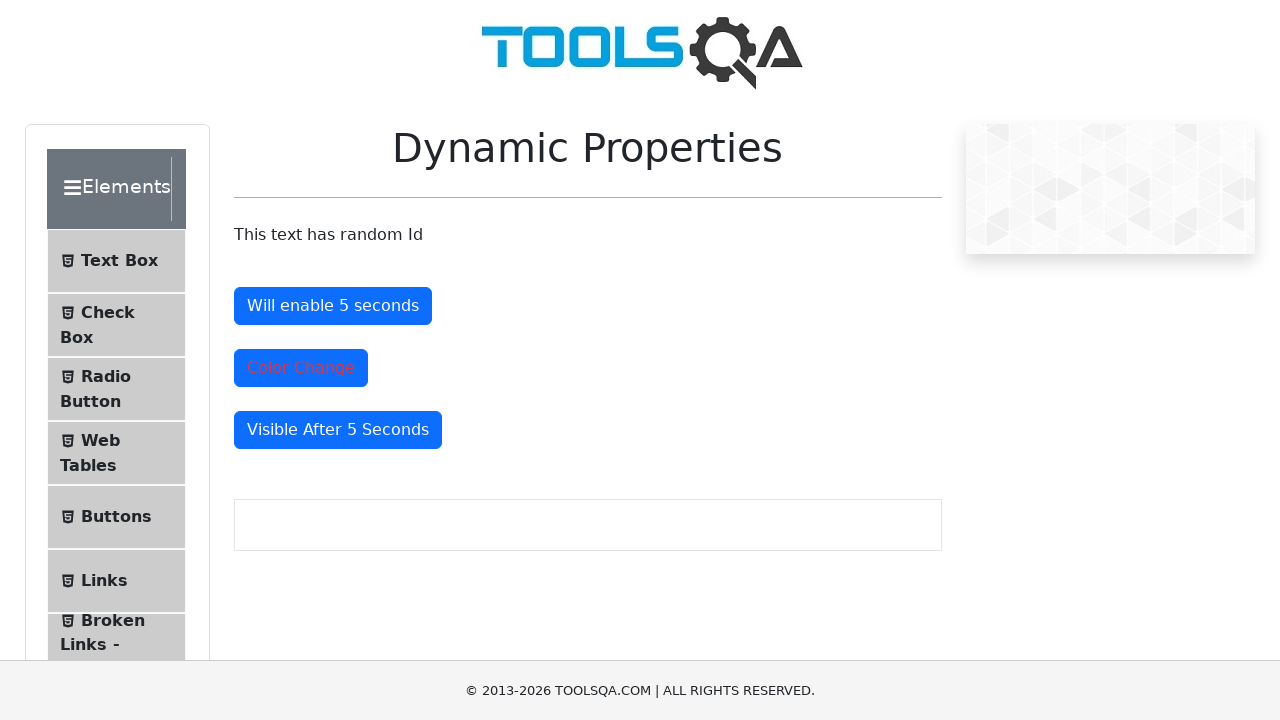

Clicked the 'Visible After' button at (338, 430) on xpath=//button[@id='visibleAfter']
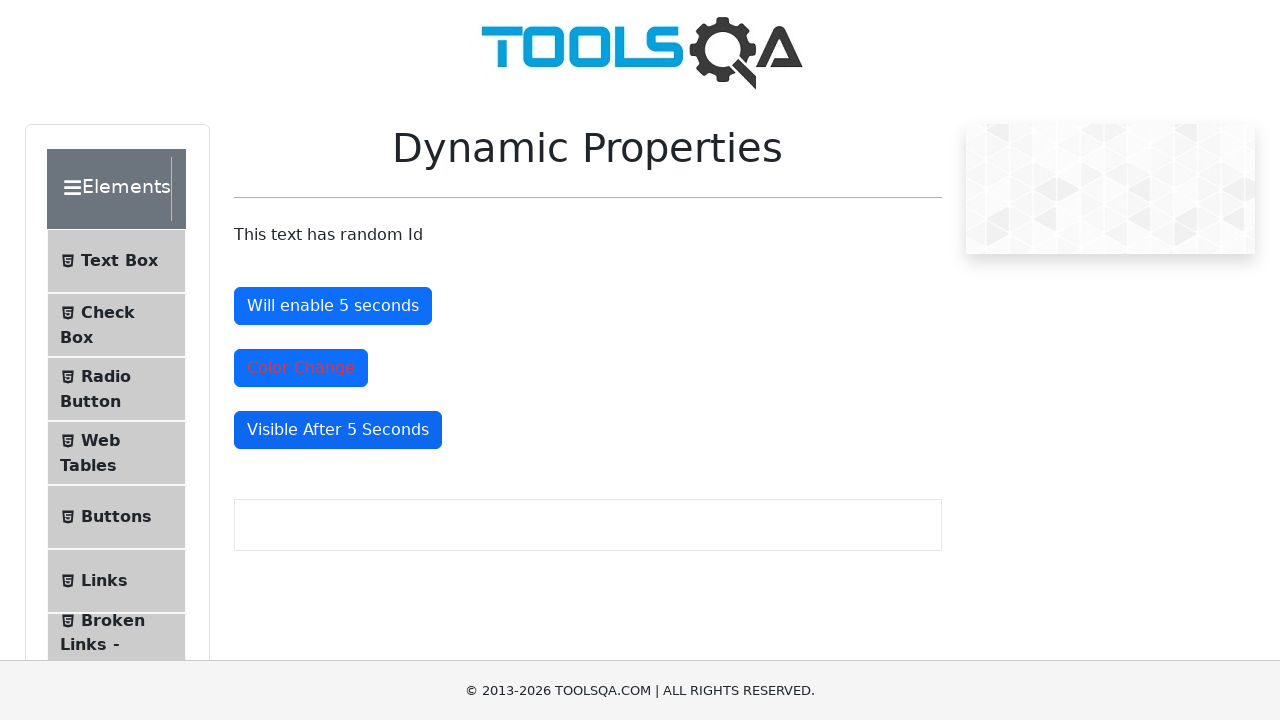

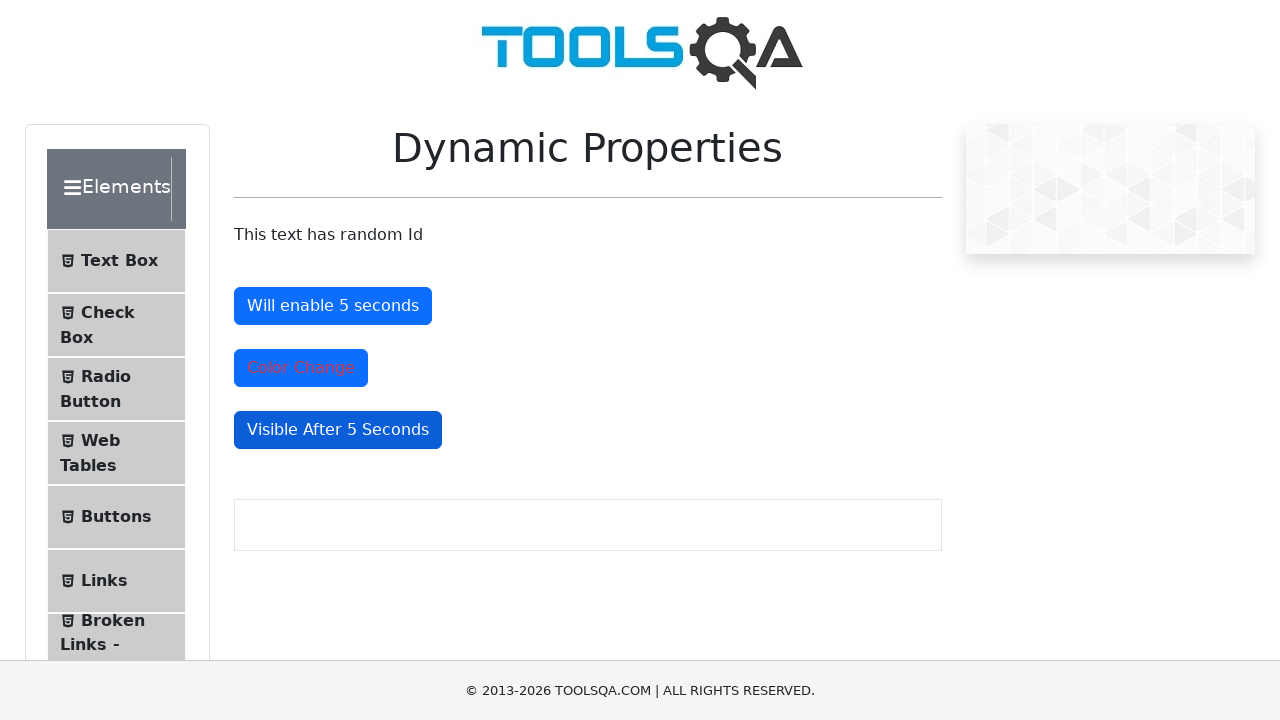